Tests keyboard input functionality by clicking on a name field, entering text, and clicking a button on a form testing page

Starting URL: https://formy-project.herokuapp.com/keypress

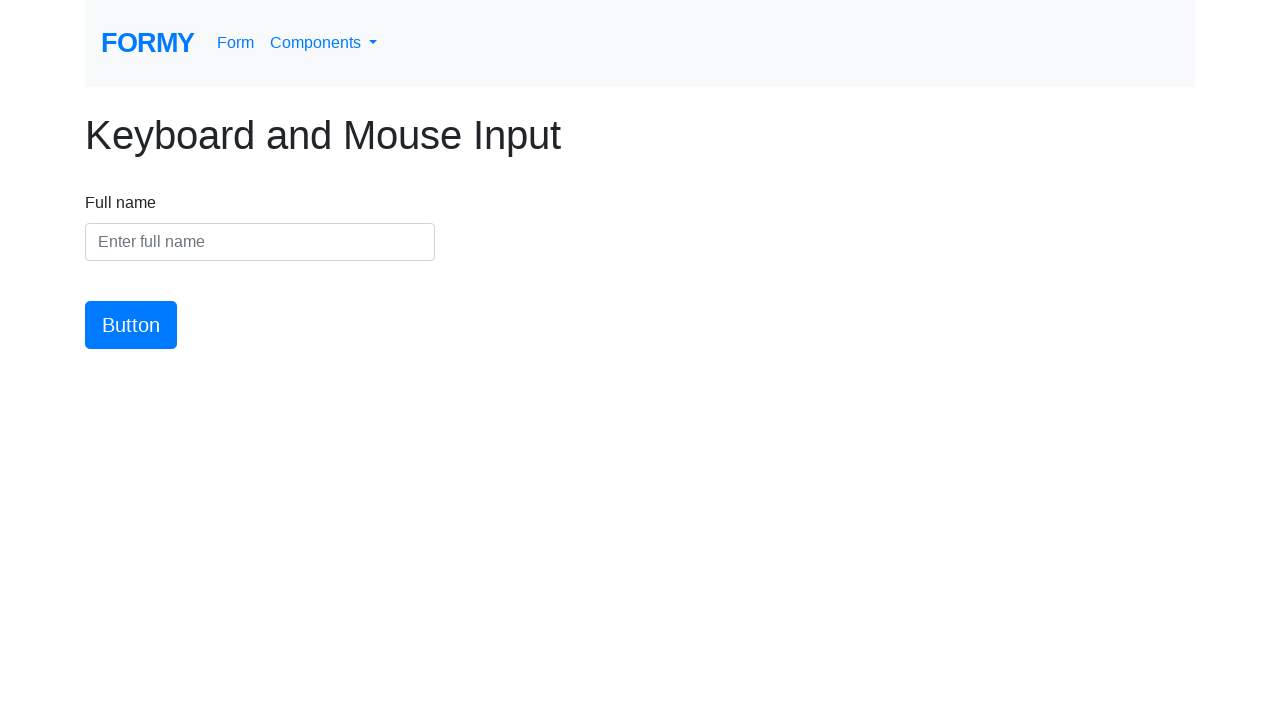

Clicked on the name input field at (260, 242) on #name
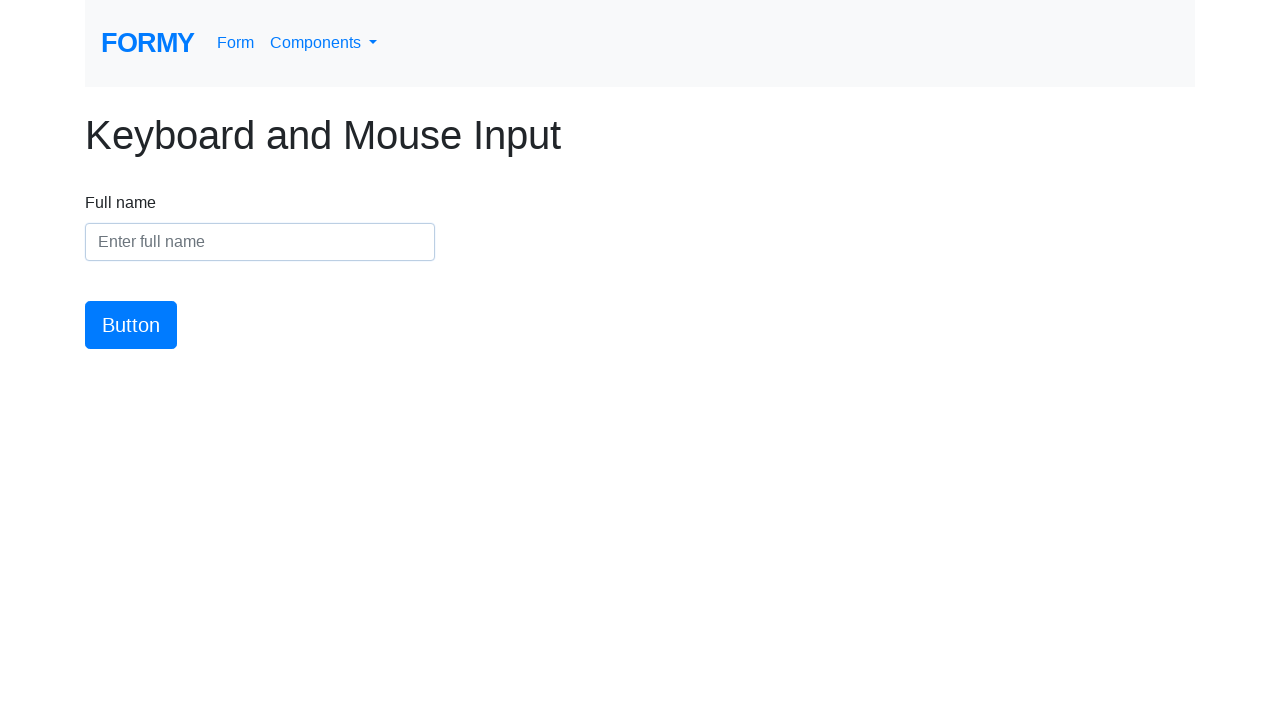

Entered 'Mahesh Babu' into the name field on #name
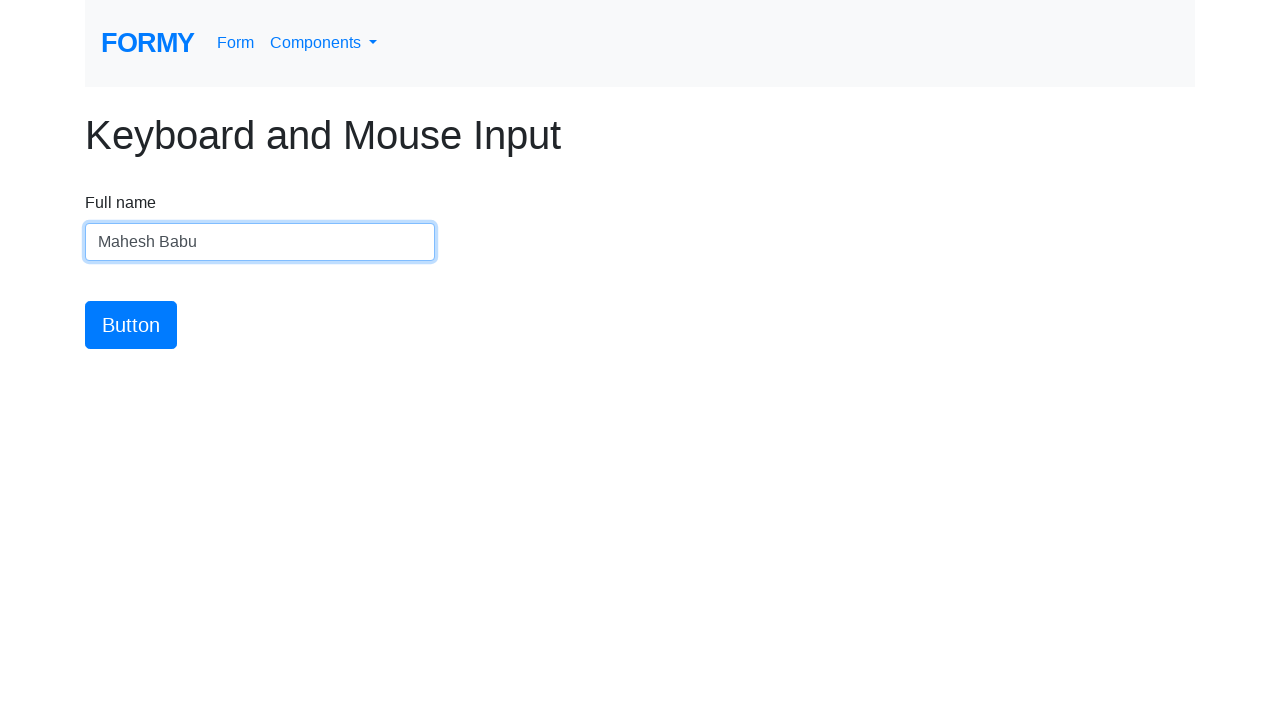

Clicked the submit button at (131, 325) on #button
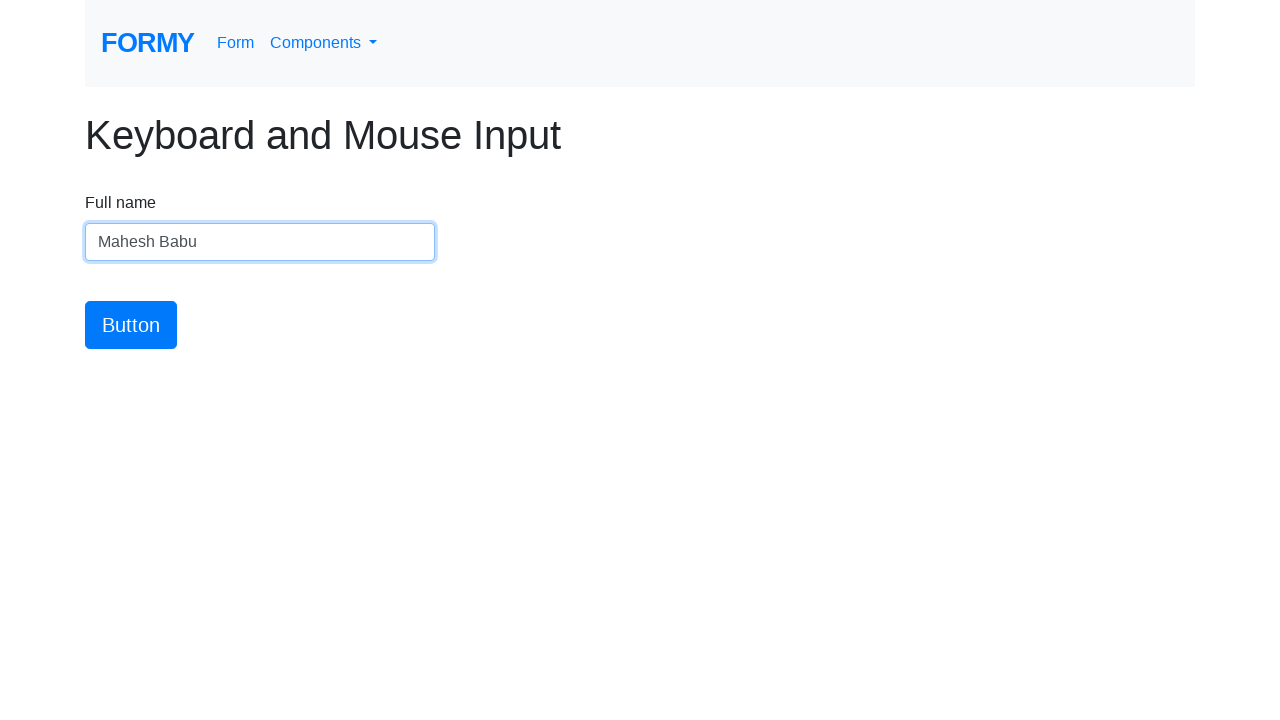

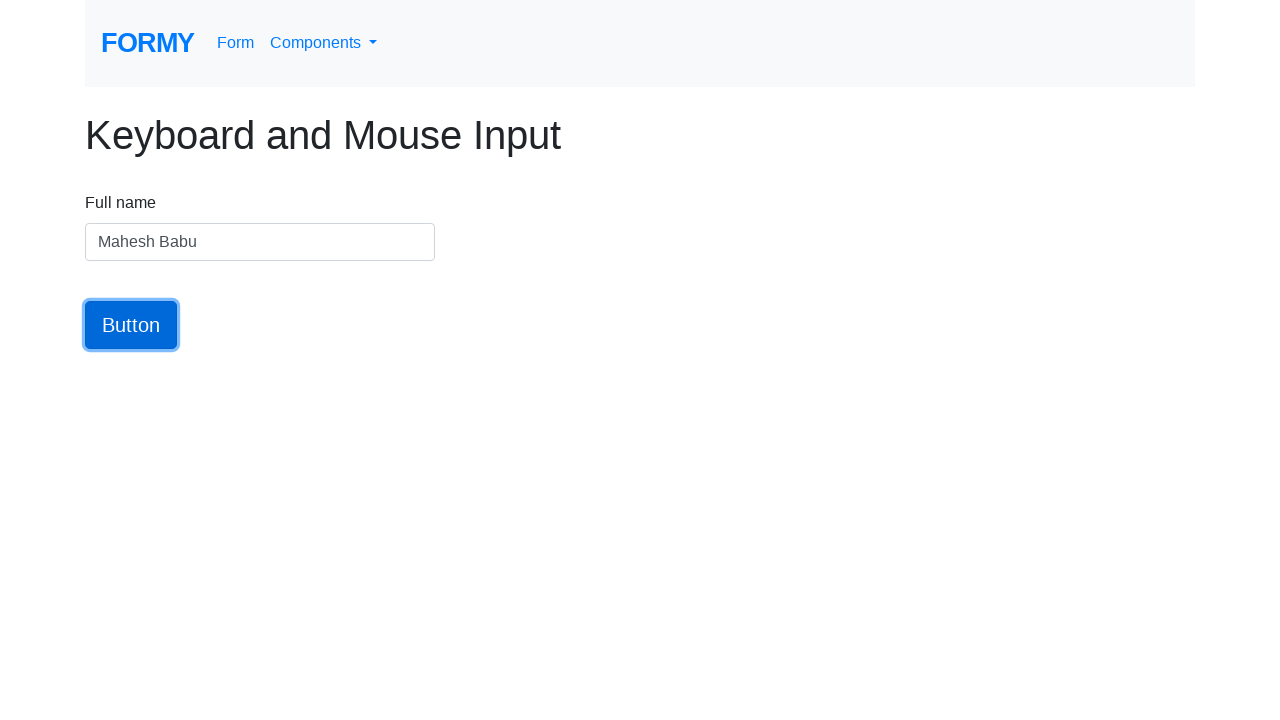